Plays the 2048 game by sending random arrow key inputs (up, down, left, right) to make moves

Starting URL: https://gabrielecirulli.github.io/2048/

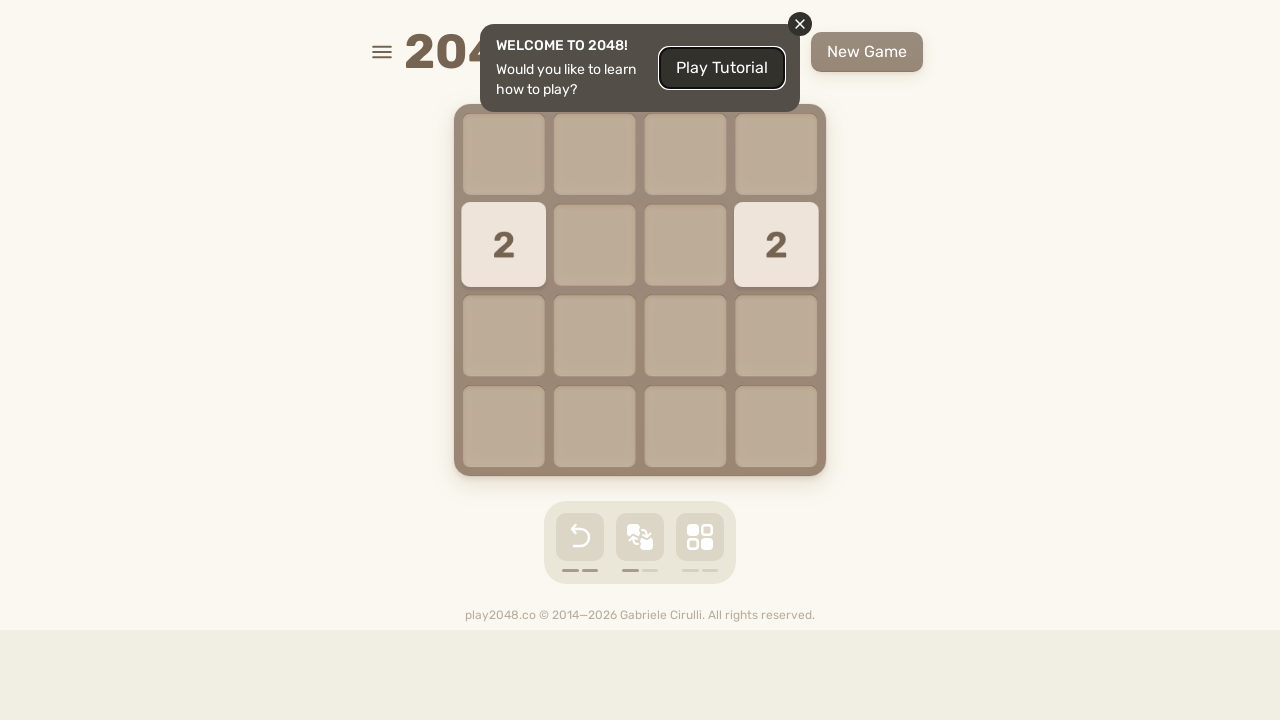

Located the game container element
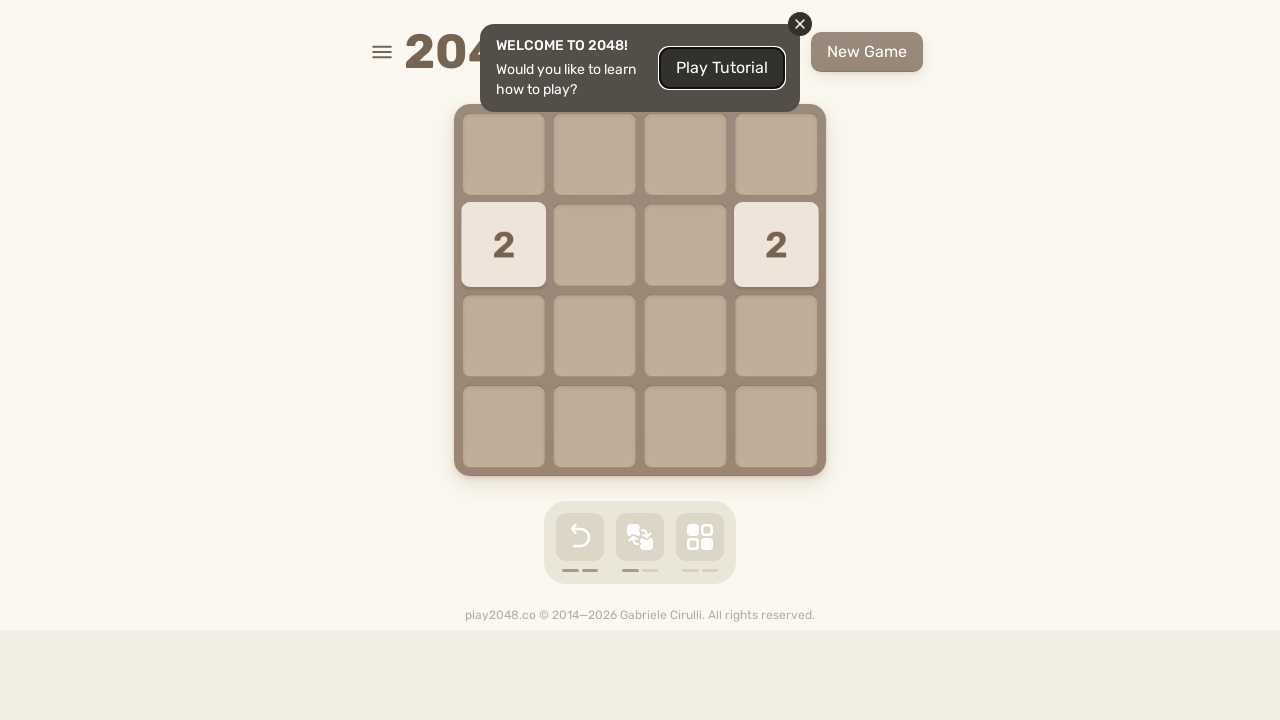

Pressed ArrowRight to make a game move
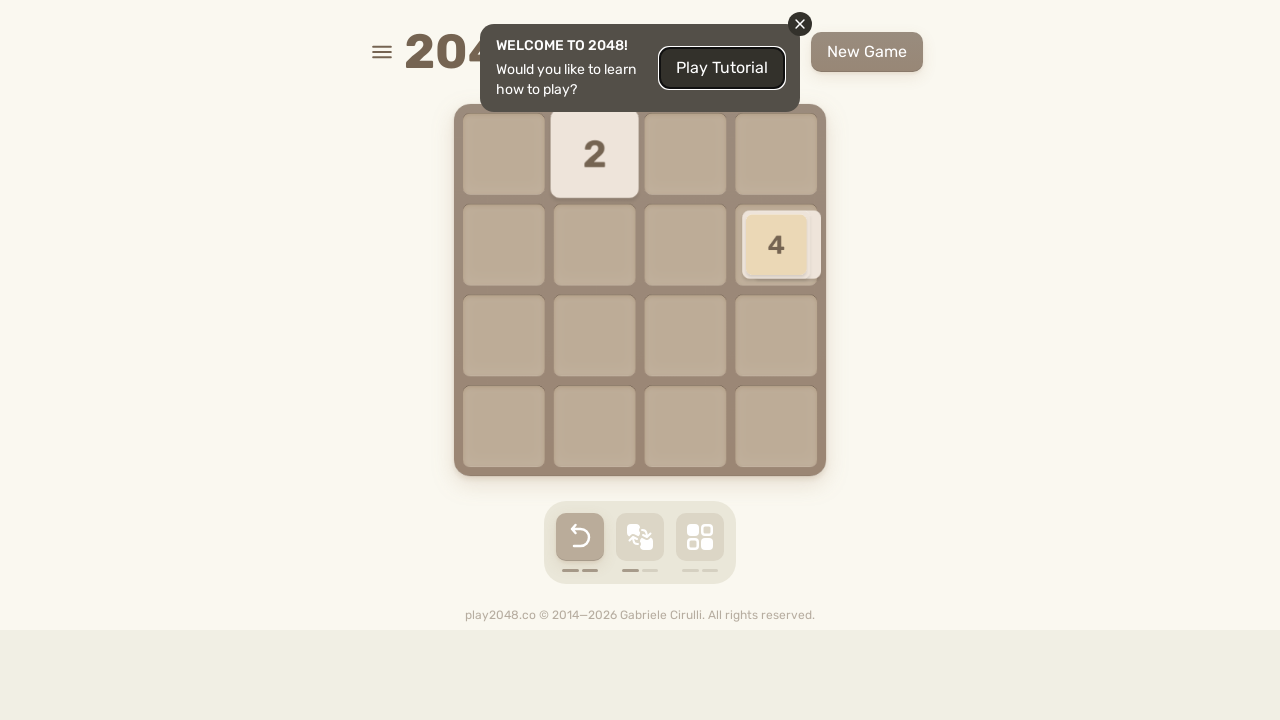

Waited 200ms for game animation to complete
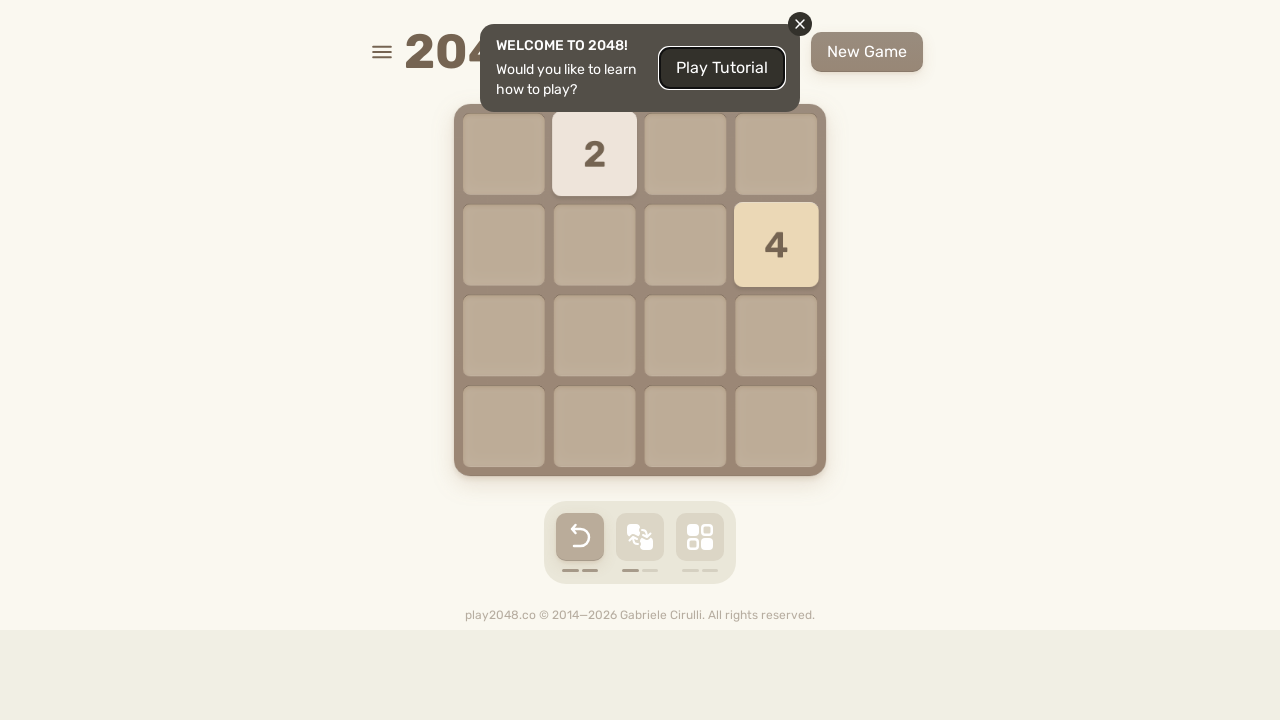

Pressed ArrowRight to make a game move
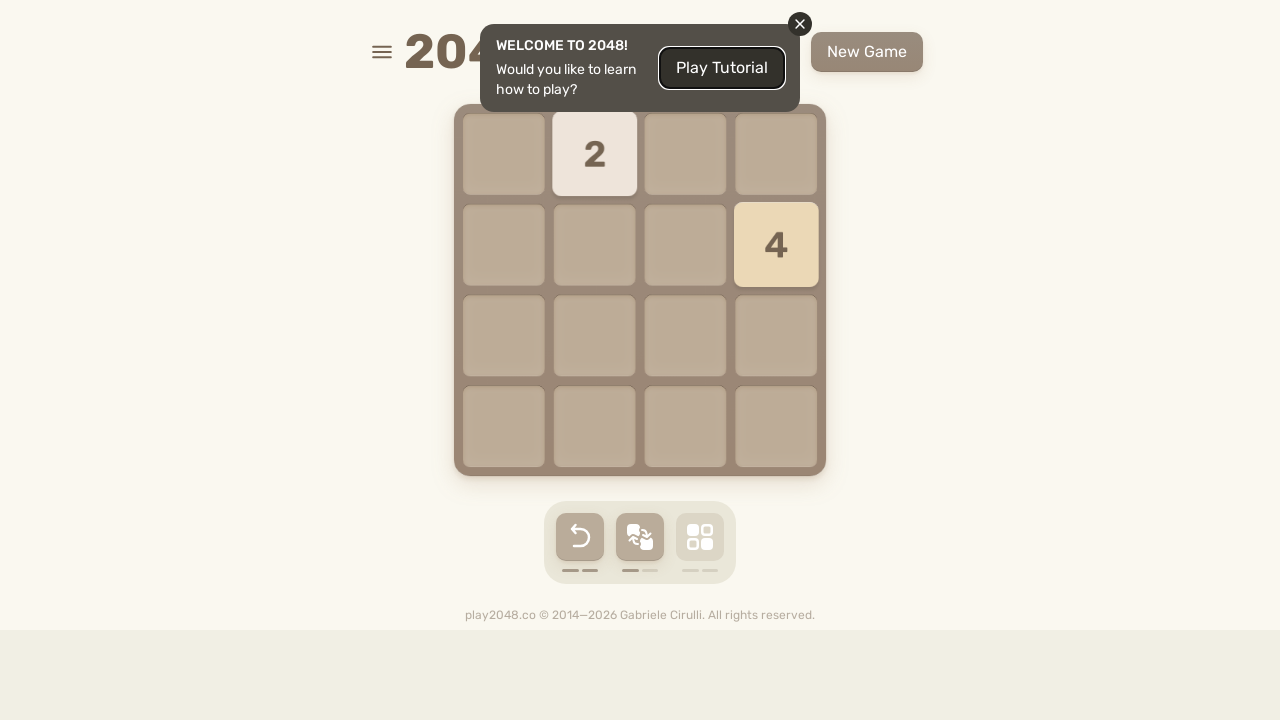

Waited 200ms for game animation to complete
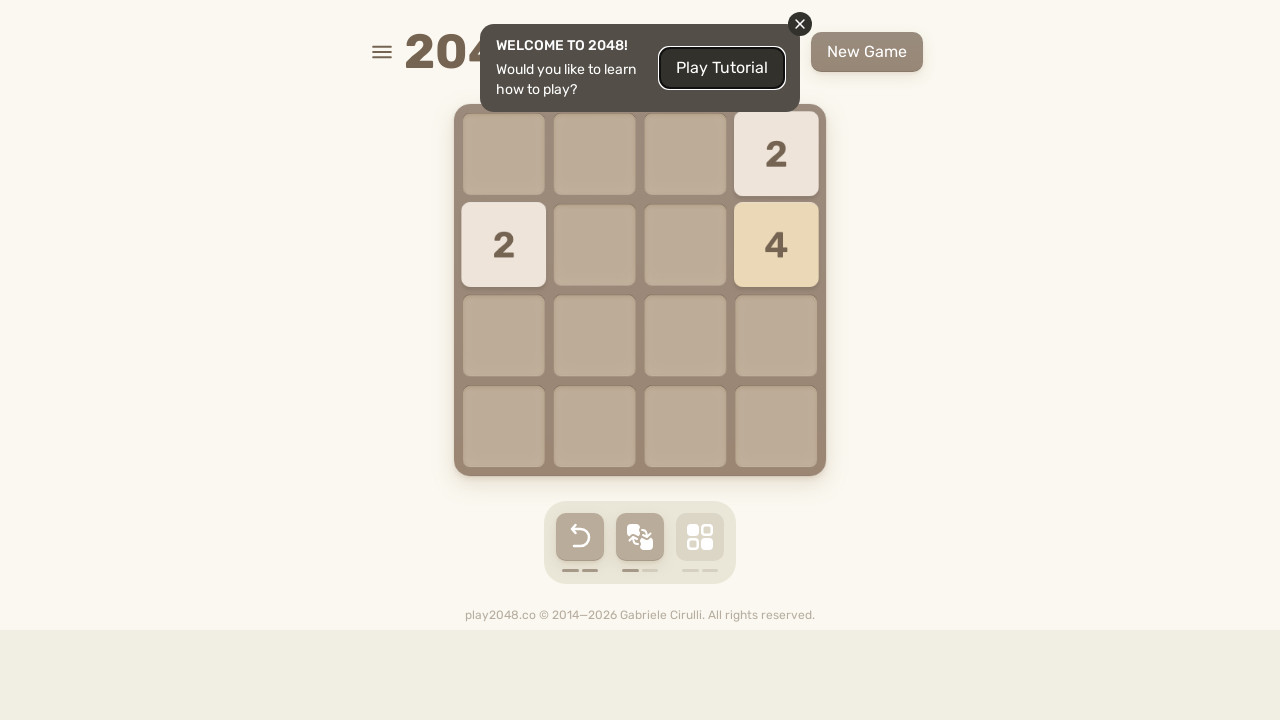

Pressed ArrowUp to make a game move
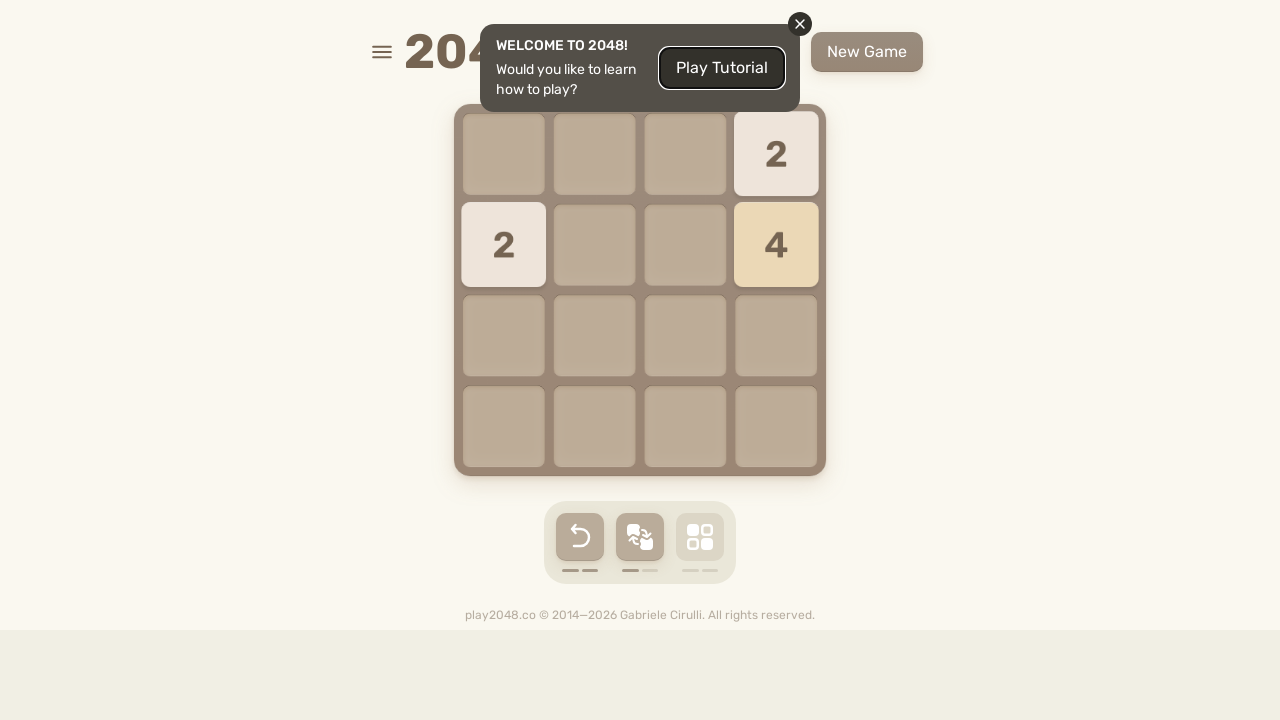

Waited 200ms for game animation to complete
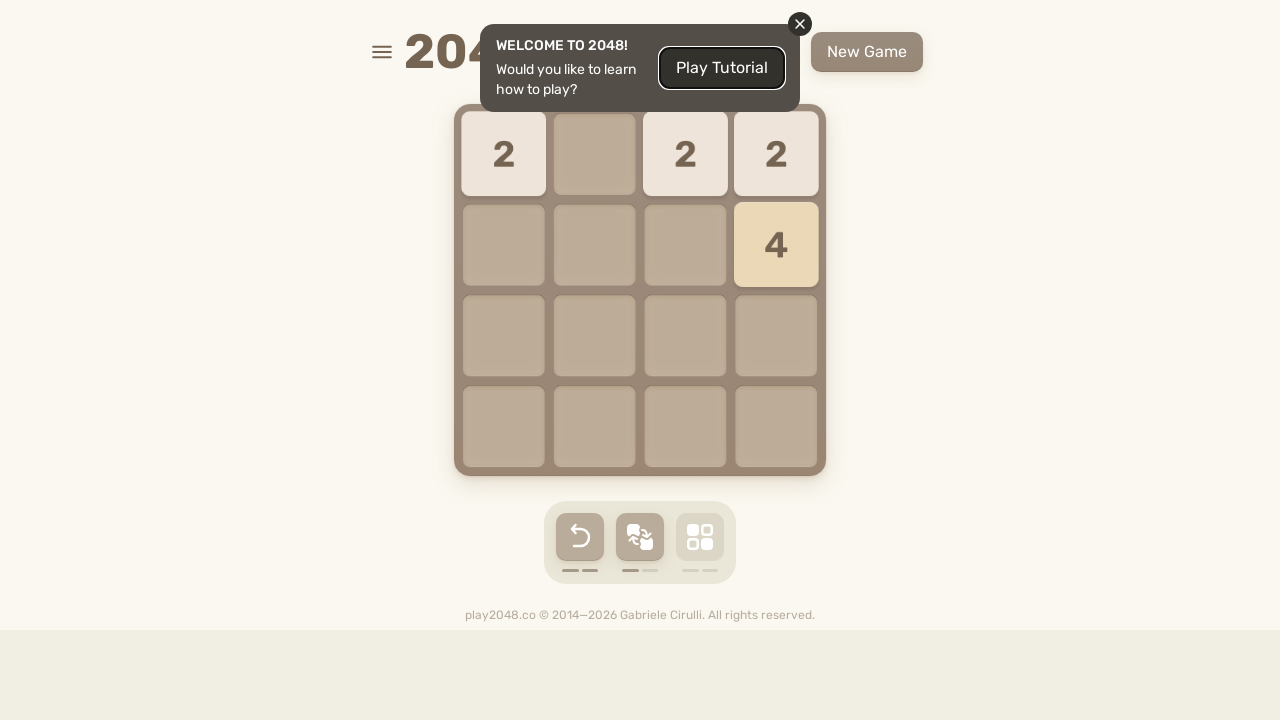

Pressed ArrowRight to make a game move
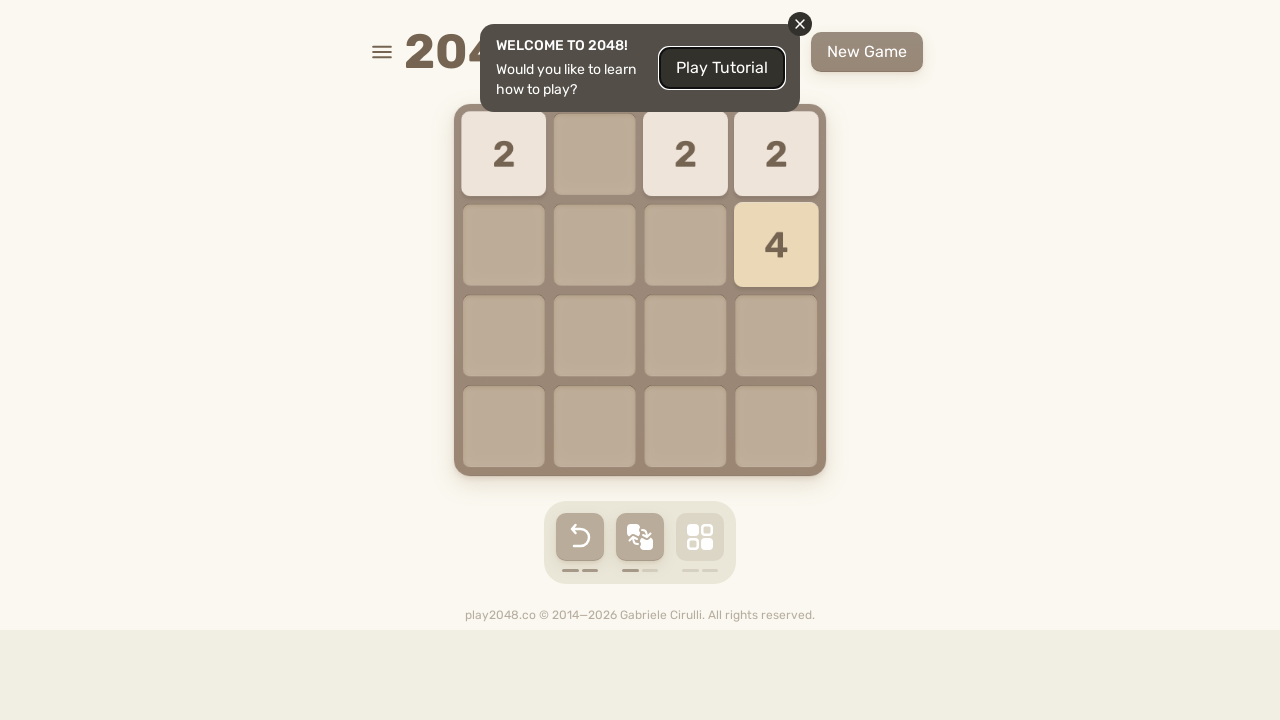

Waited 200ms for game animation to complete
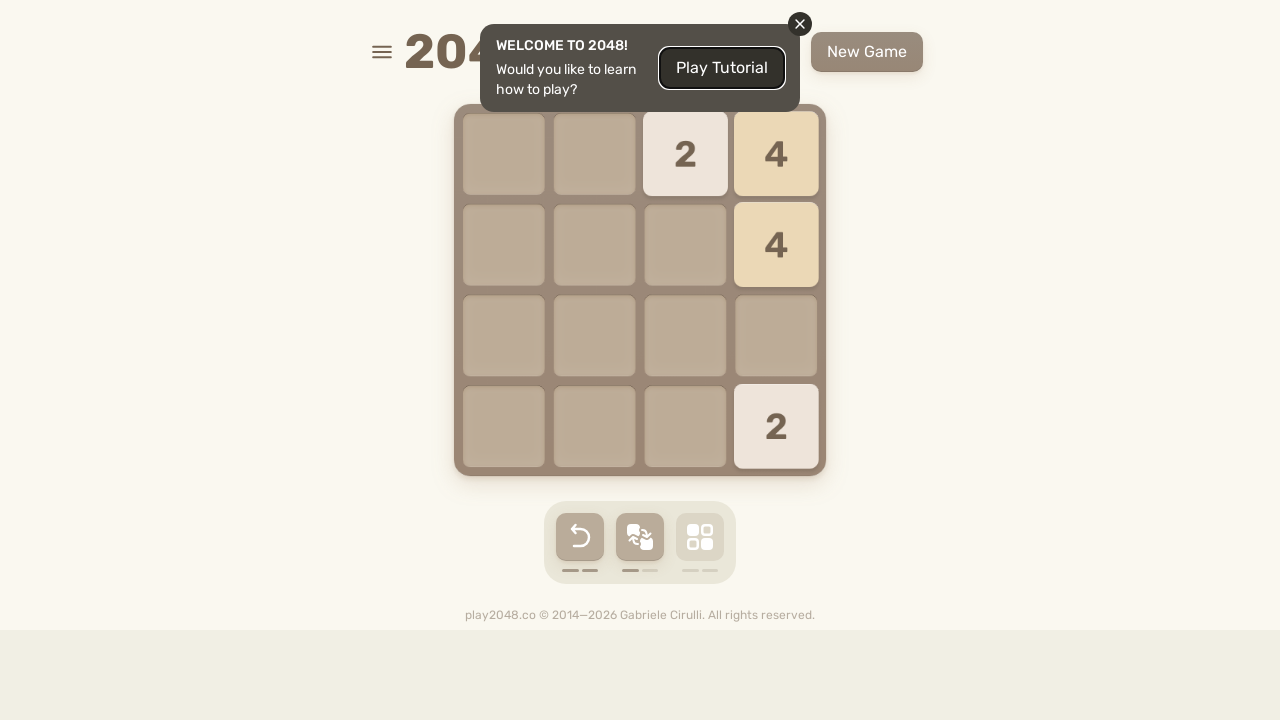

Pressed ArrowRight to make a game move
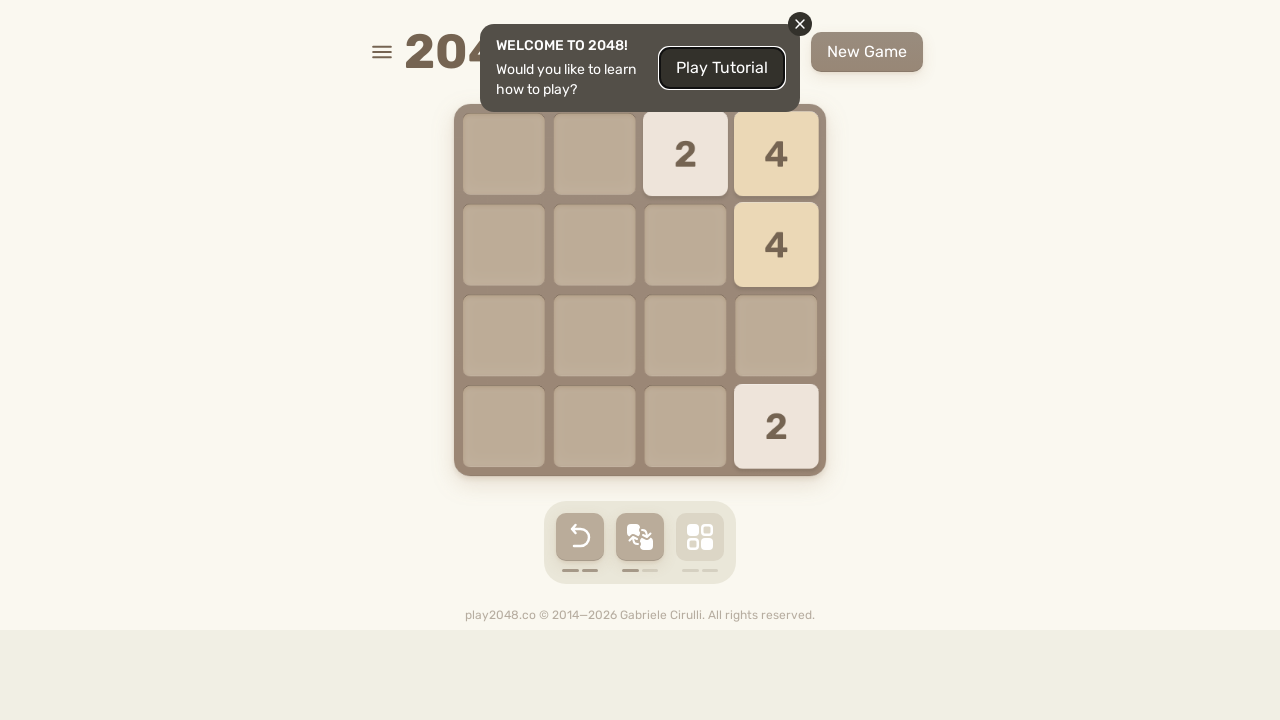

Waited 200ms for game animation to complete
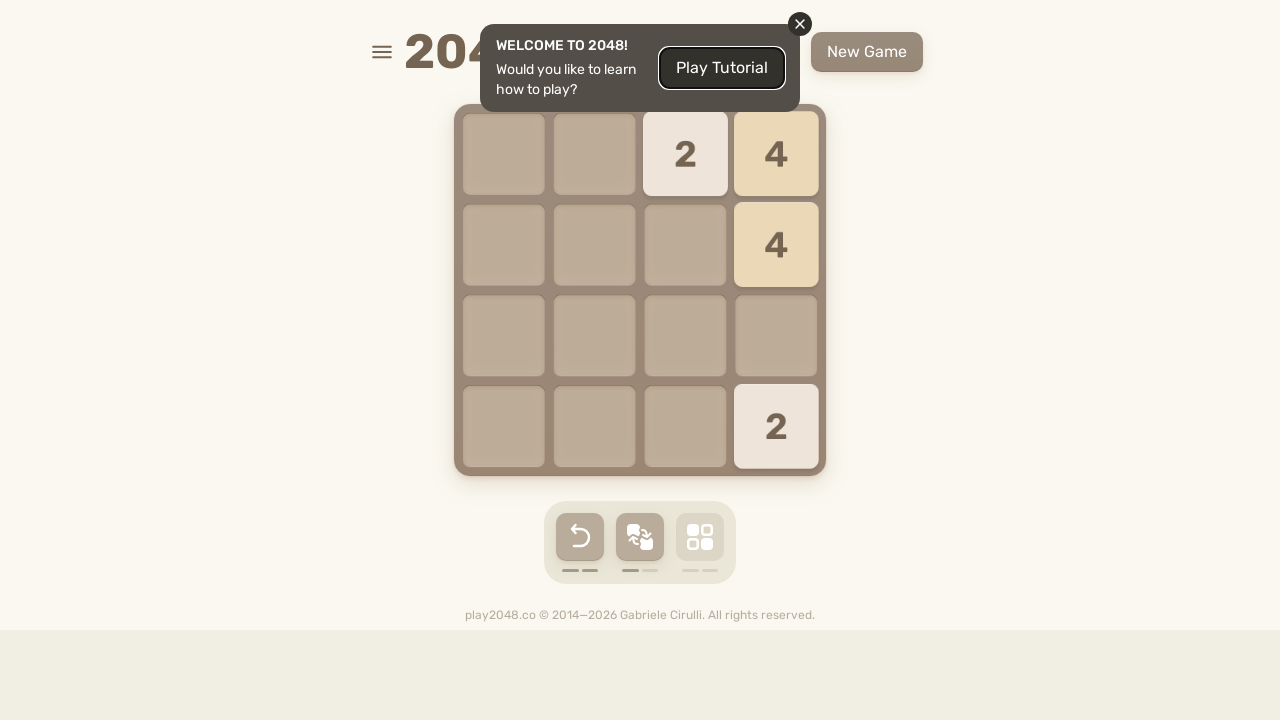

Pressed ArrowRight to make a game move
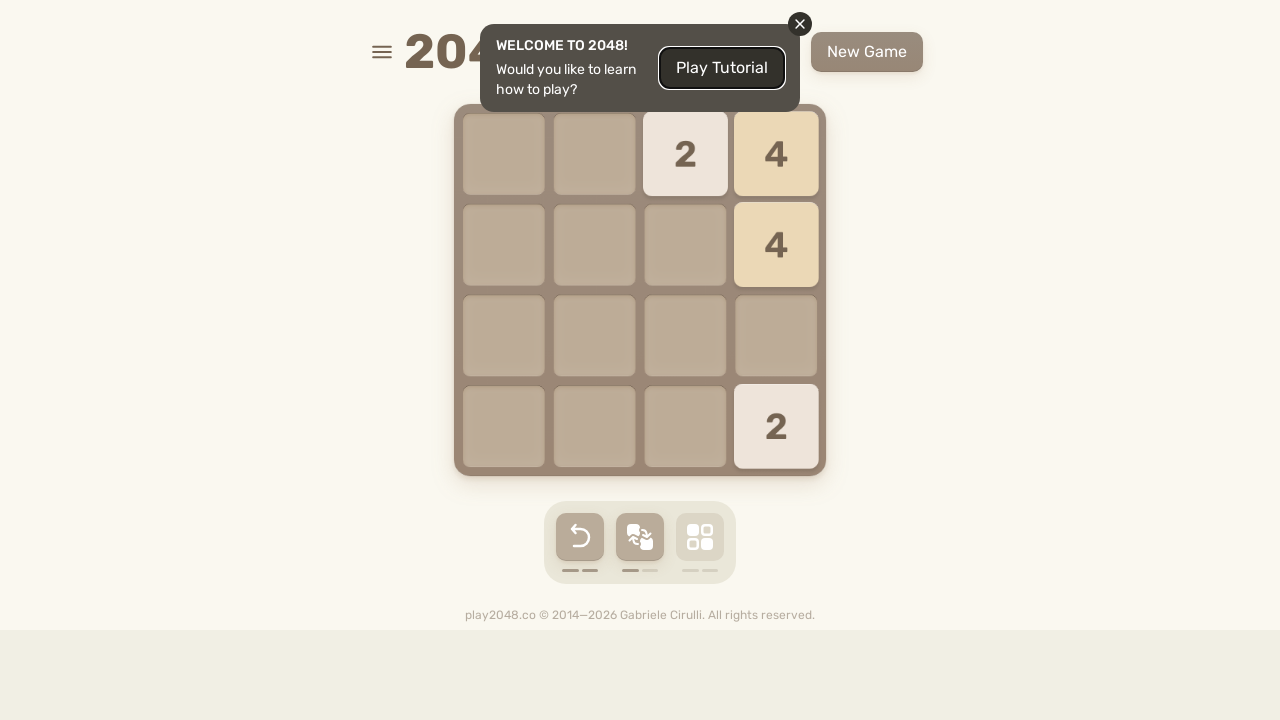

Waited 200ms for game animation to complete
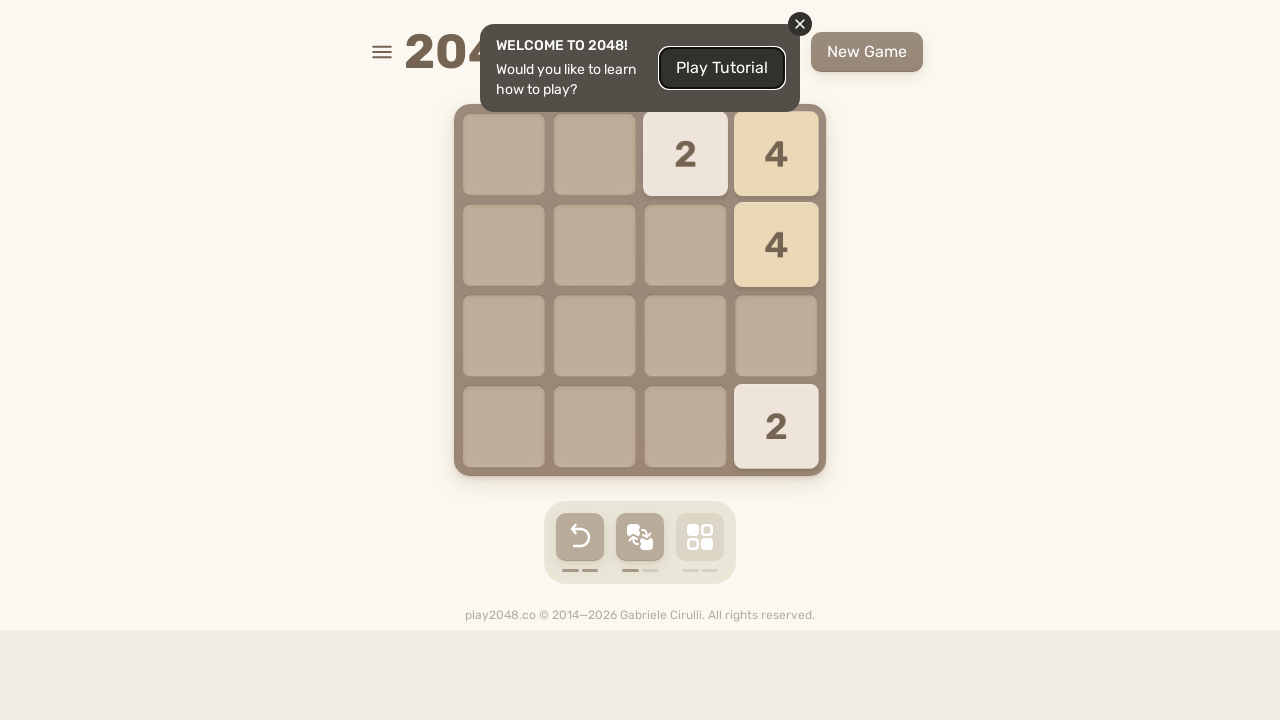

Pressed ArrowLeft to make a game move
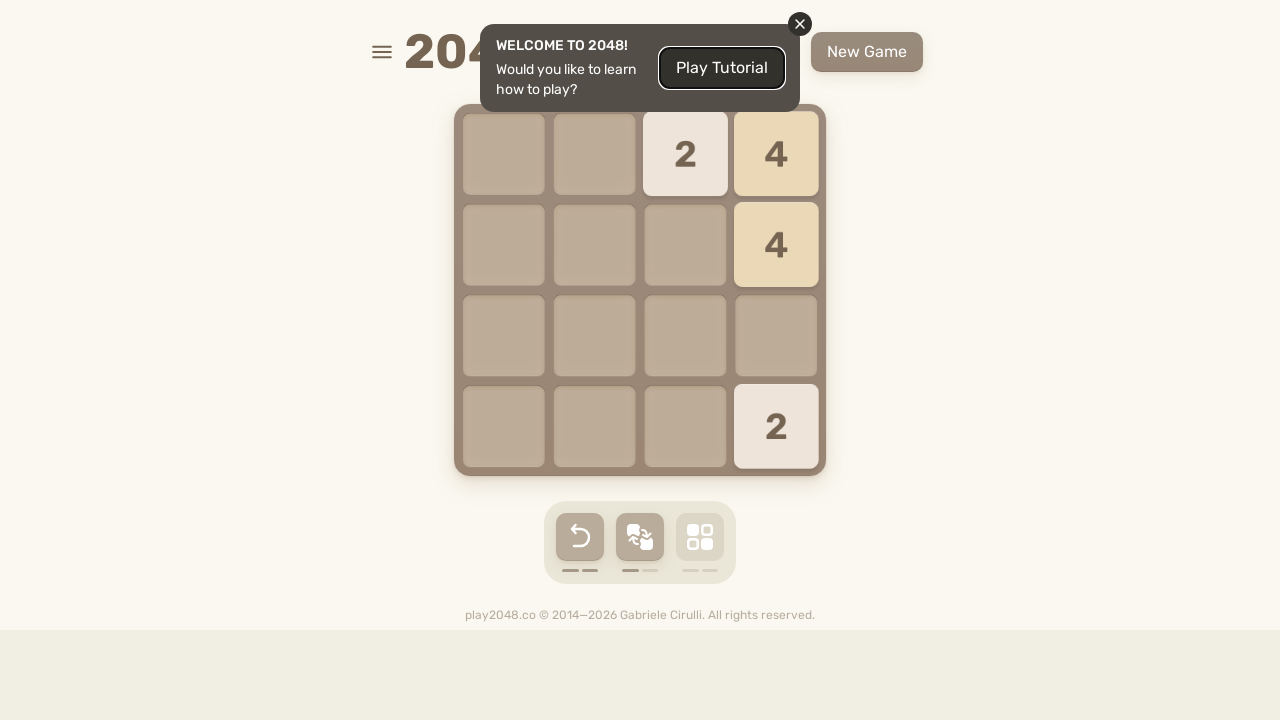

Waited 200ms for game animation to complete
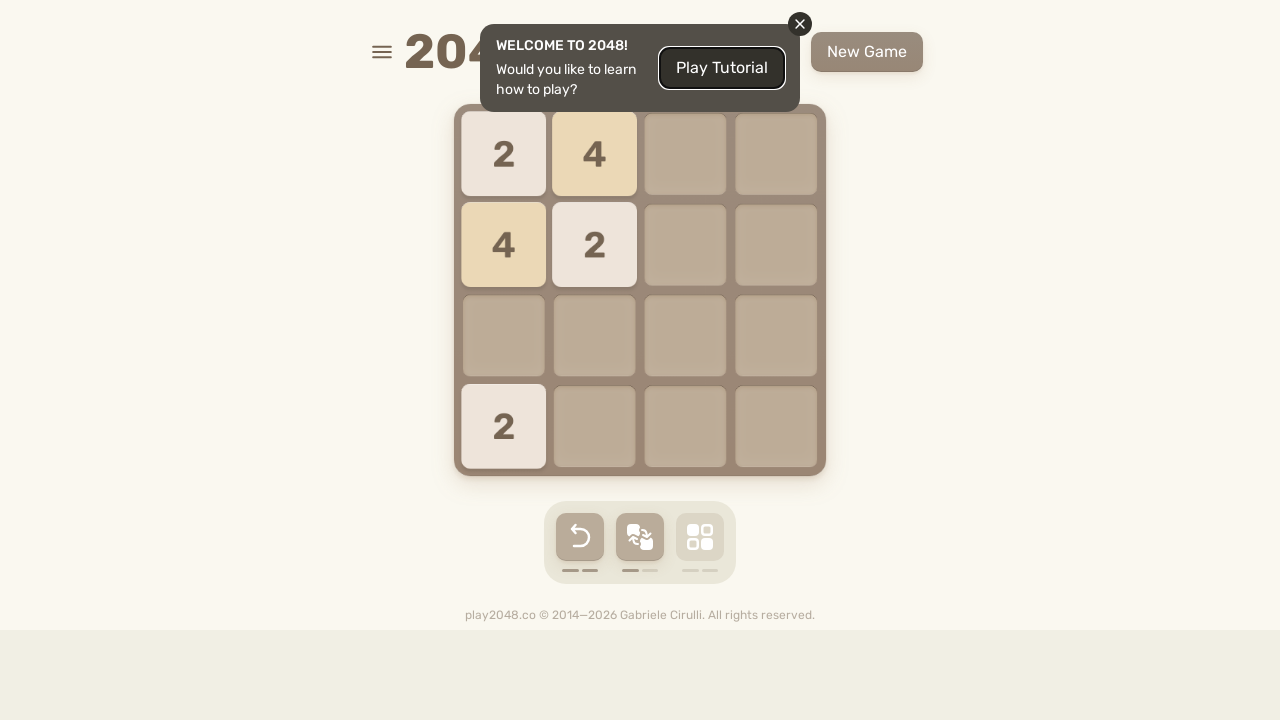

Pressed ArrowRight to make a game move
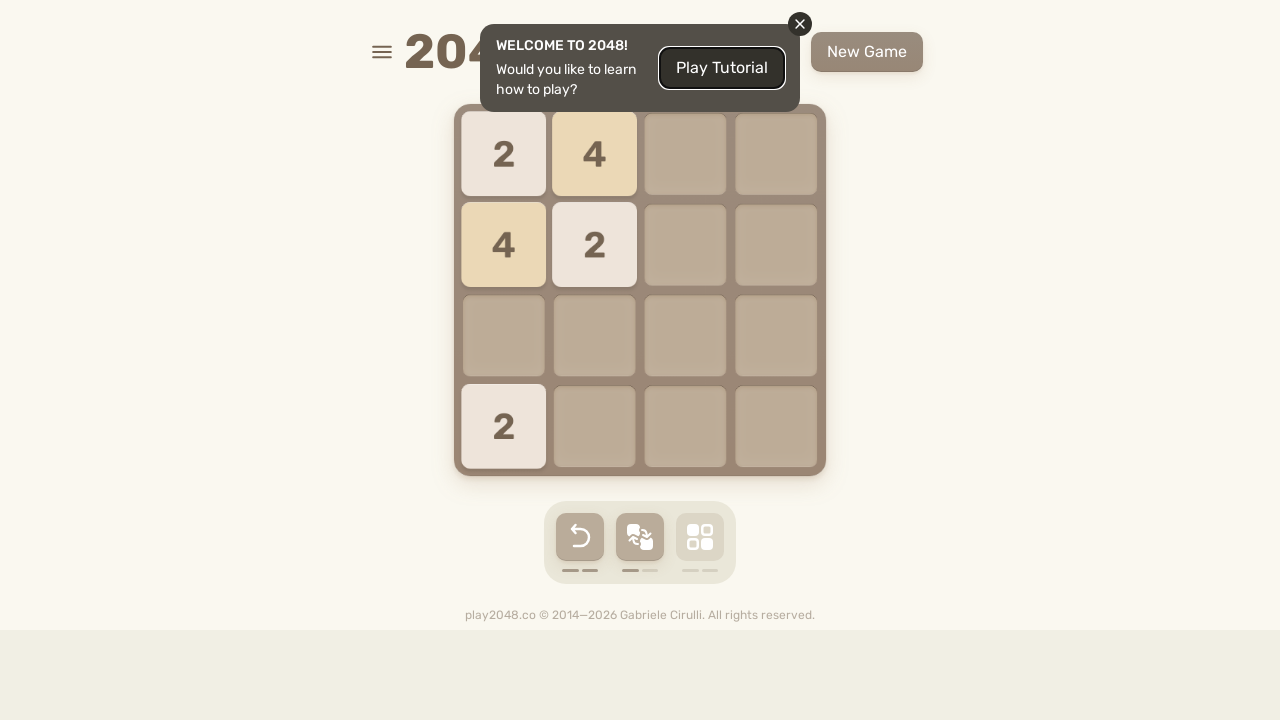

Waited 200ms for game animation to complete
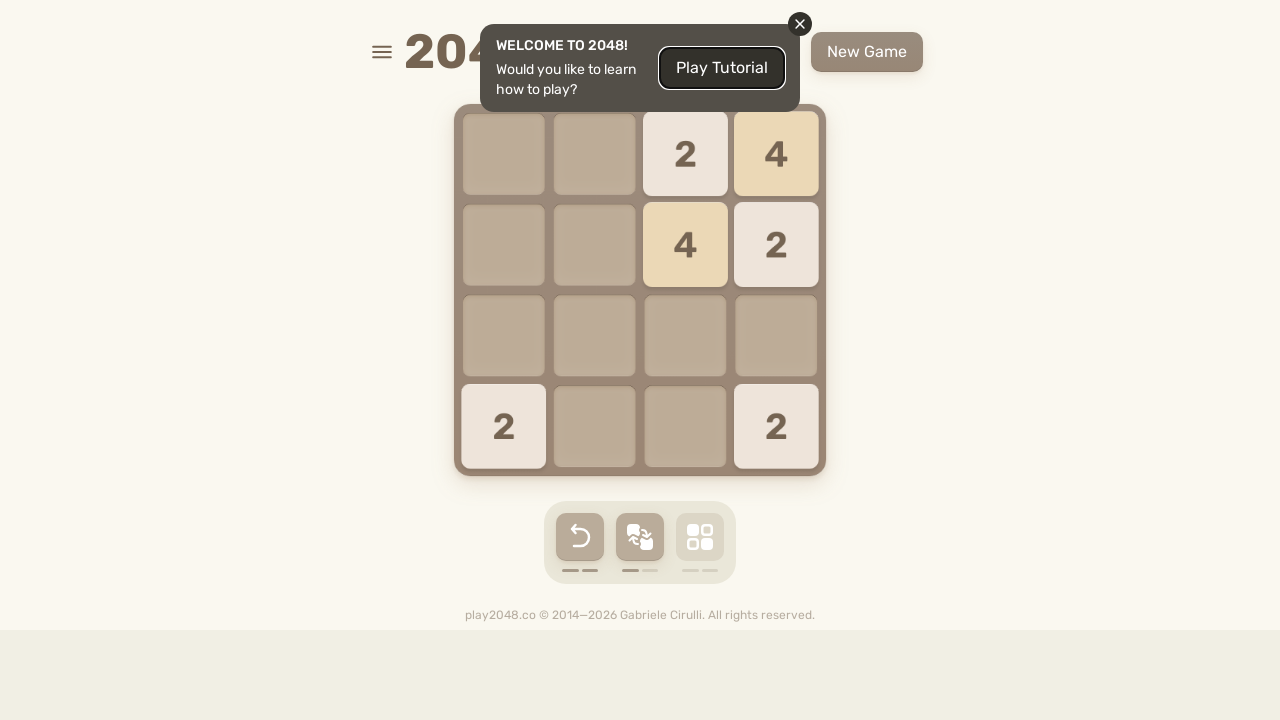

Pressed ArrowRight to make a game move
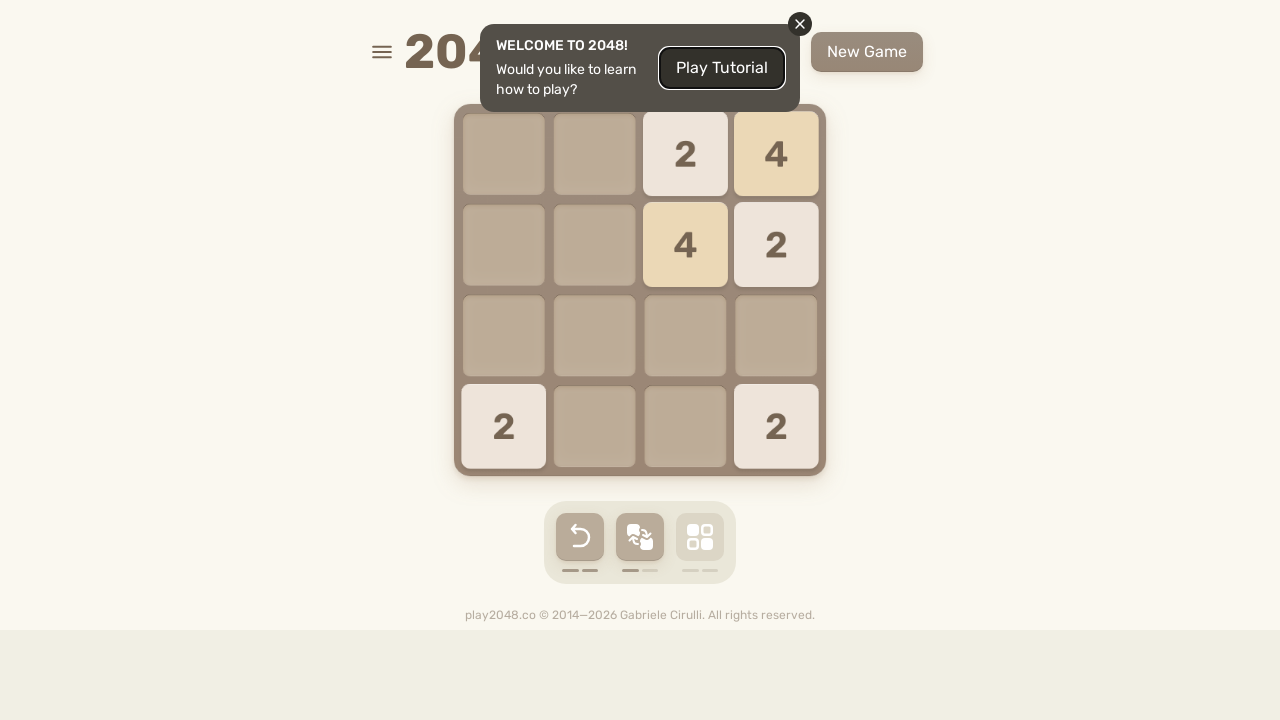

Waited 200ms for game animation to complete
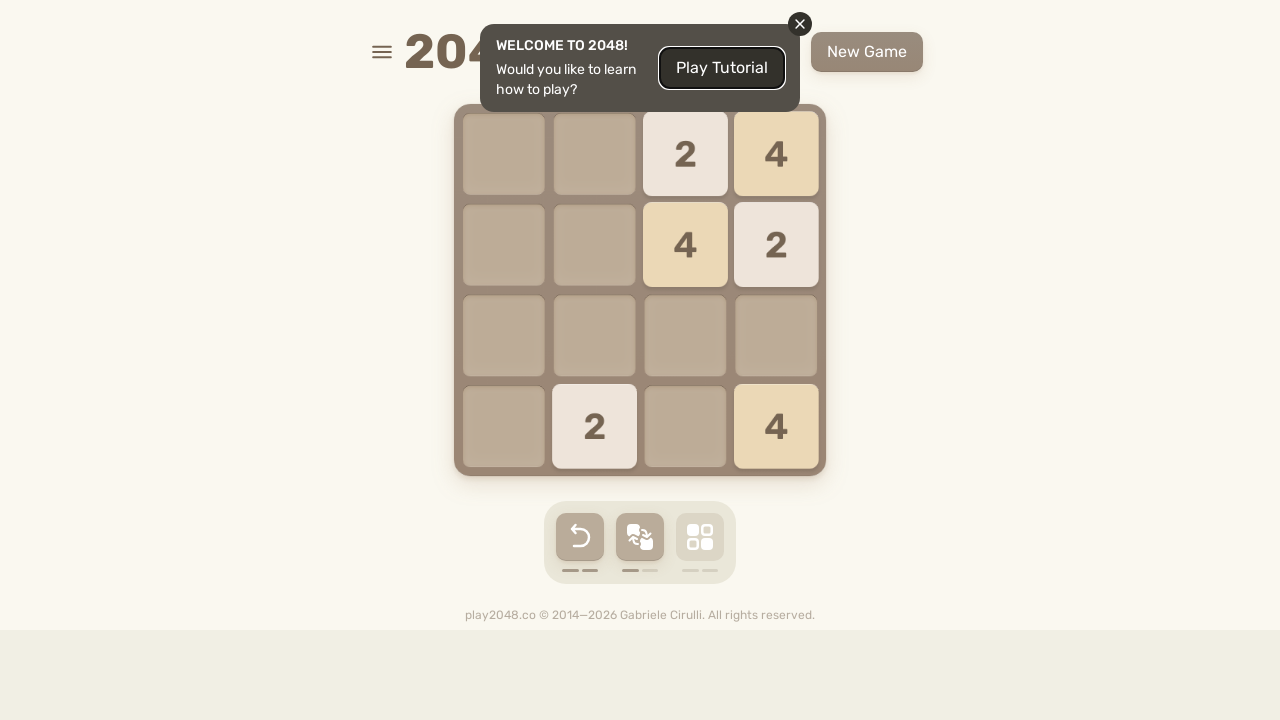

Pressed ArrowRight to make a game move
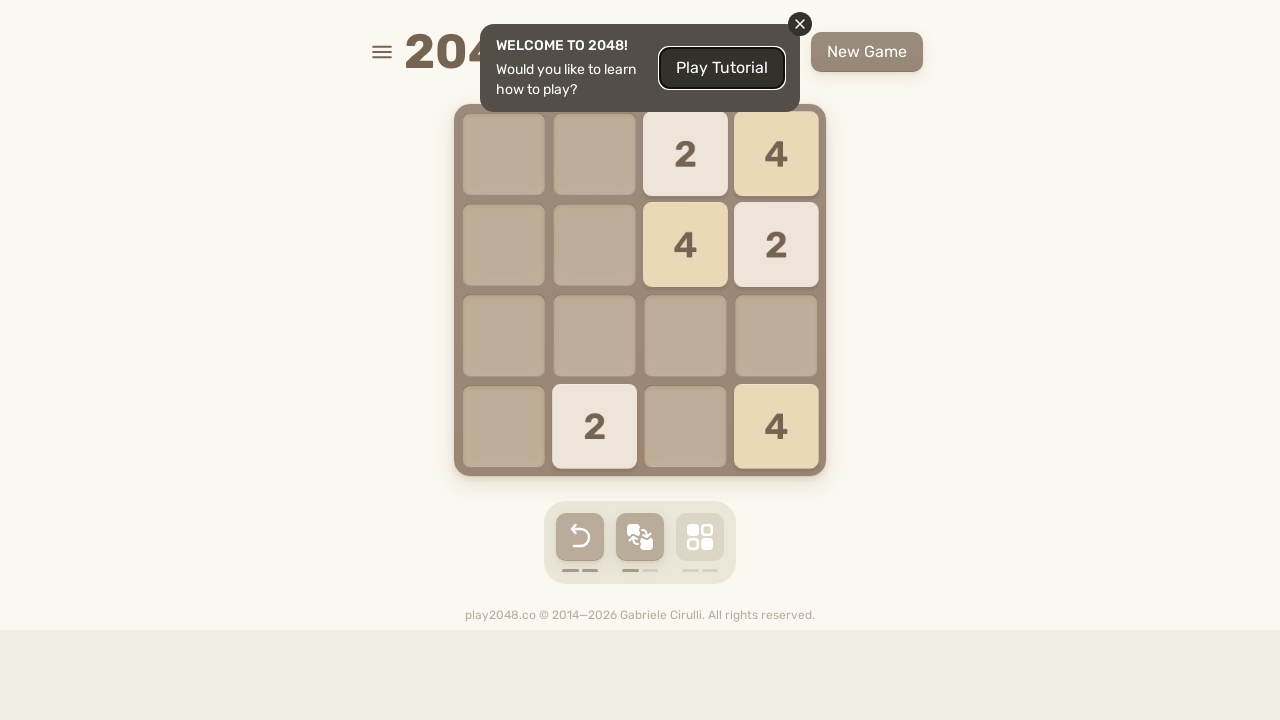

Waited 200ms for game animation to complete
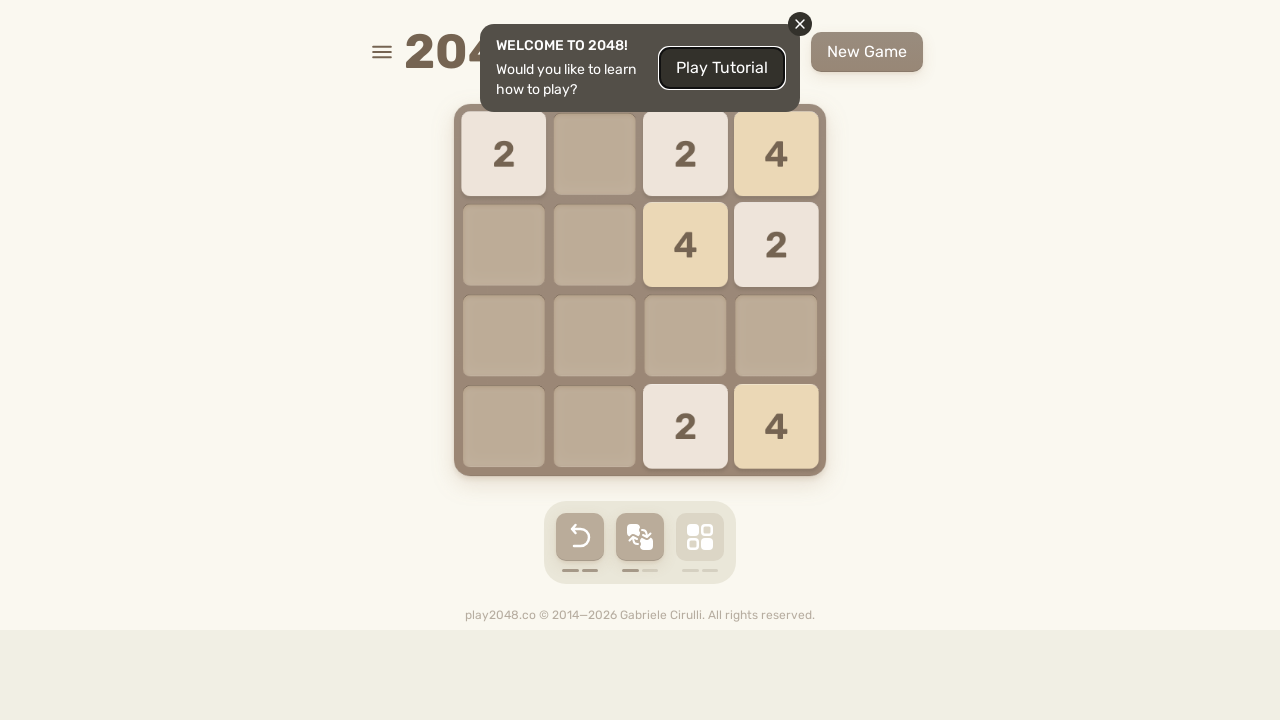

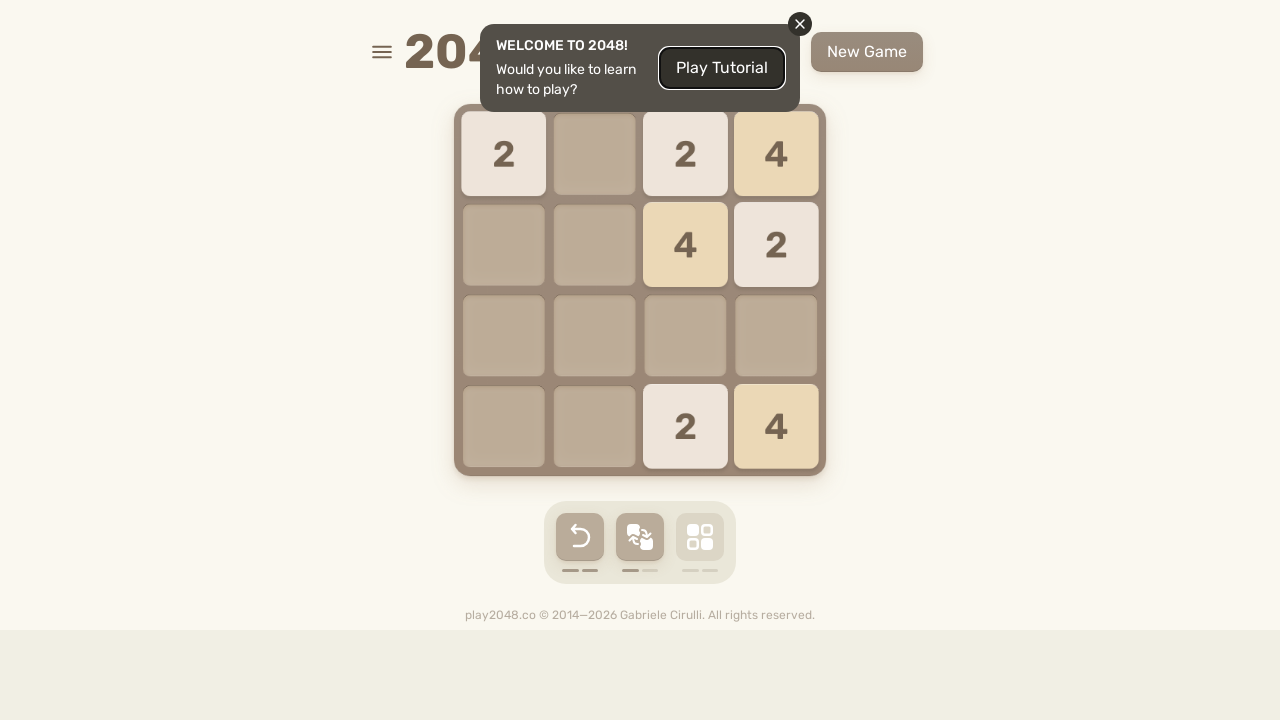